Tests clearing the complete state of all items by checking and unchecking the toggle all checkbox

Starting URL: https://demo.playwright.dev/todomvc

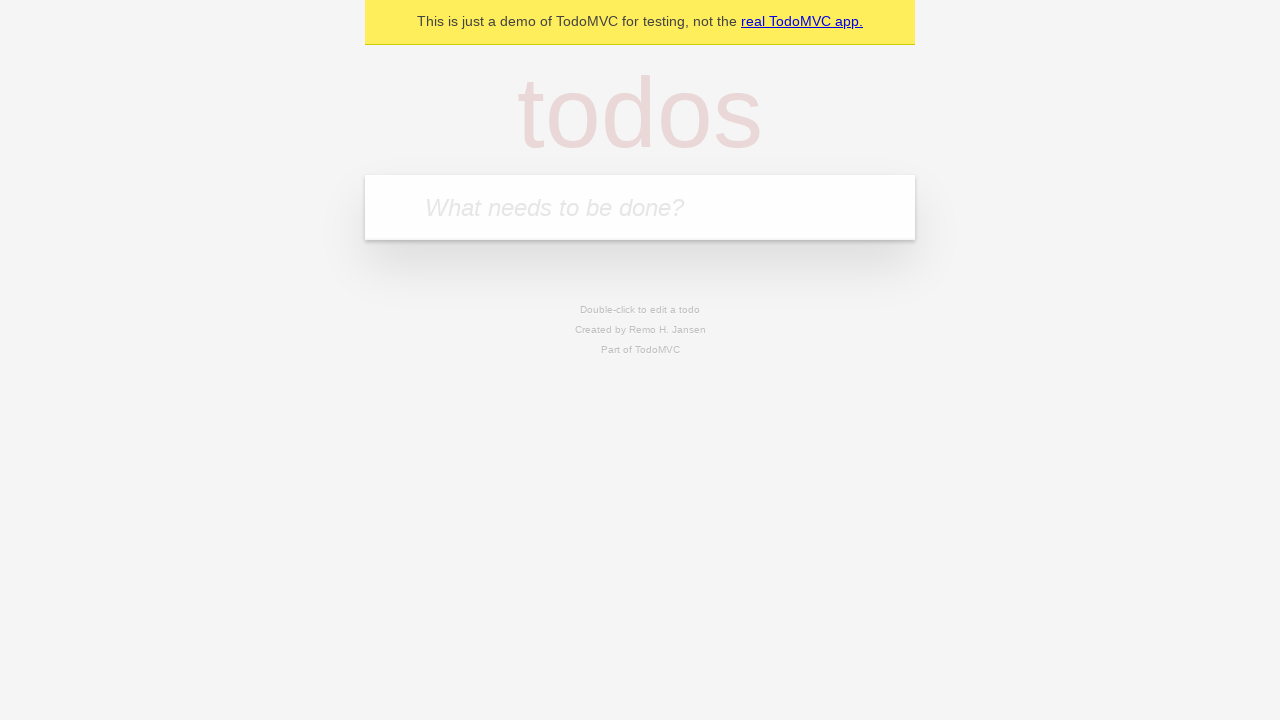

Filled todo input with 'buy some cheese' on internal:attr=[placeholder="What needs to be done?"i]
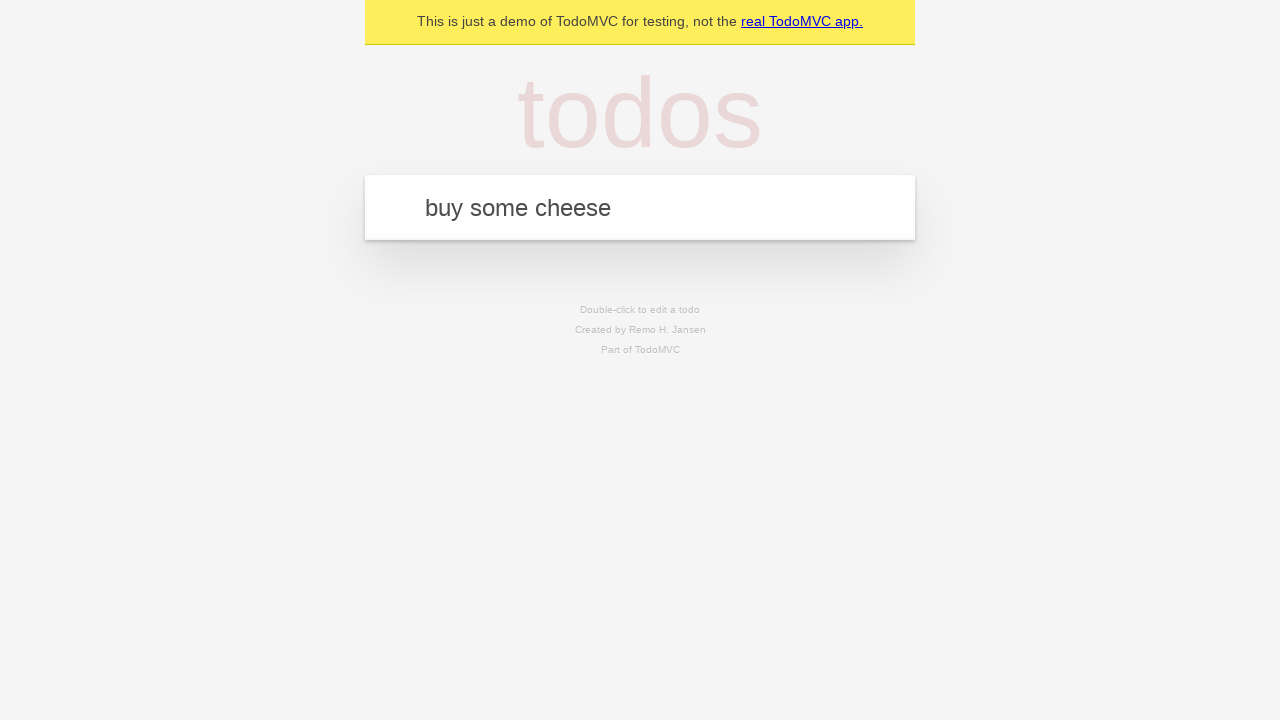

Pressed Enter to create first todo on internal:attr=[placeholder="What needs to be done?"i]
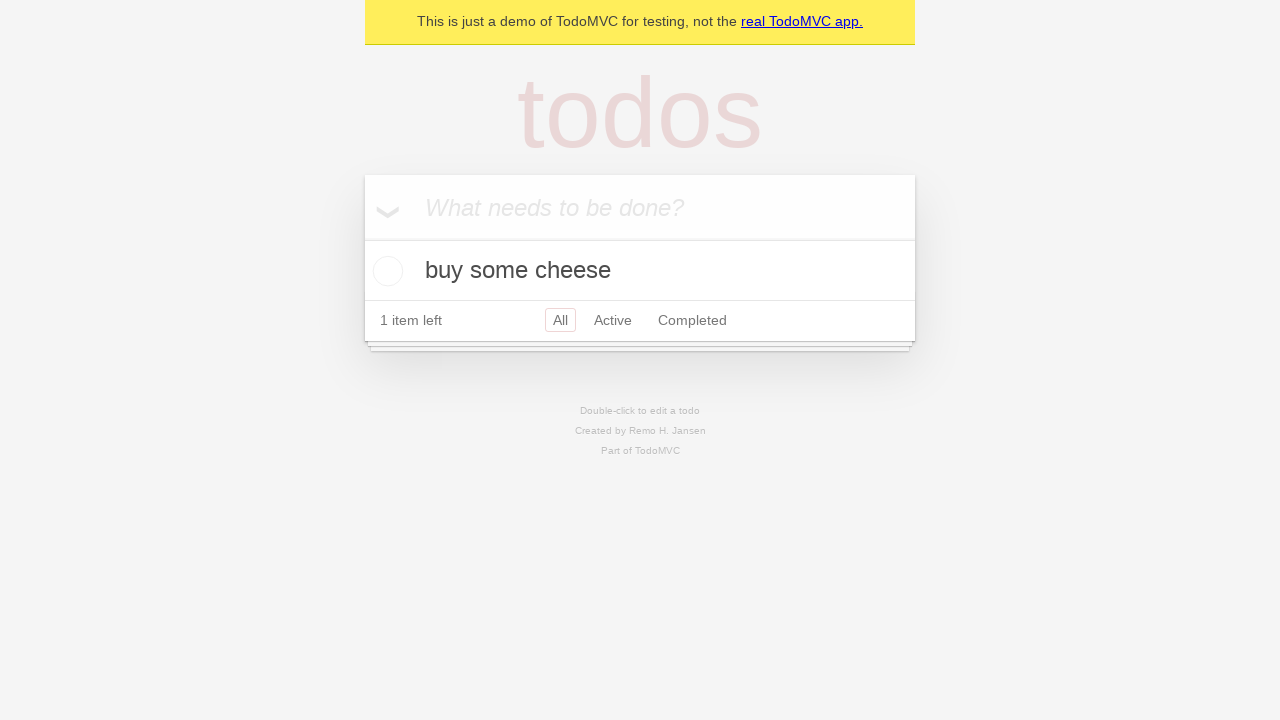

Filled todo input with 'feed the cat' on internal:attr=[placeholder="What needs to be done?"i]
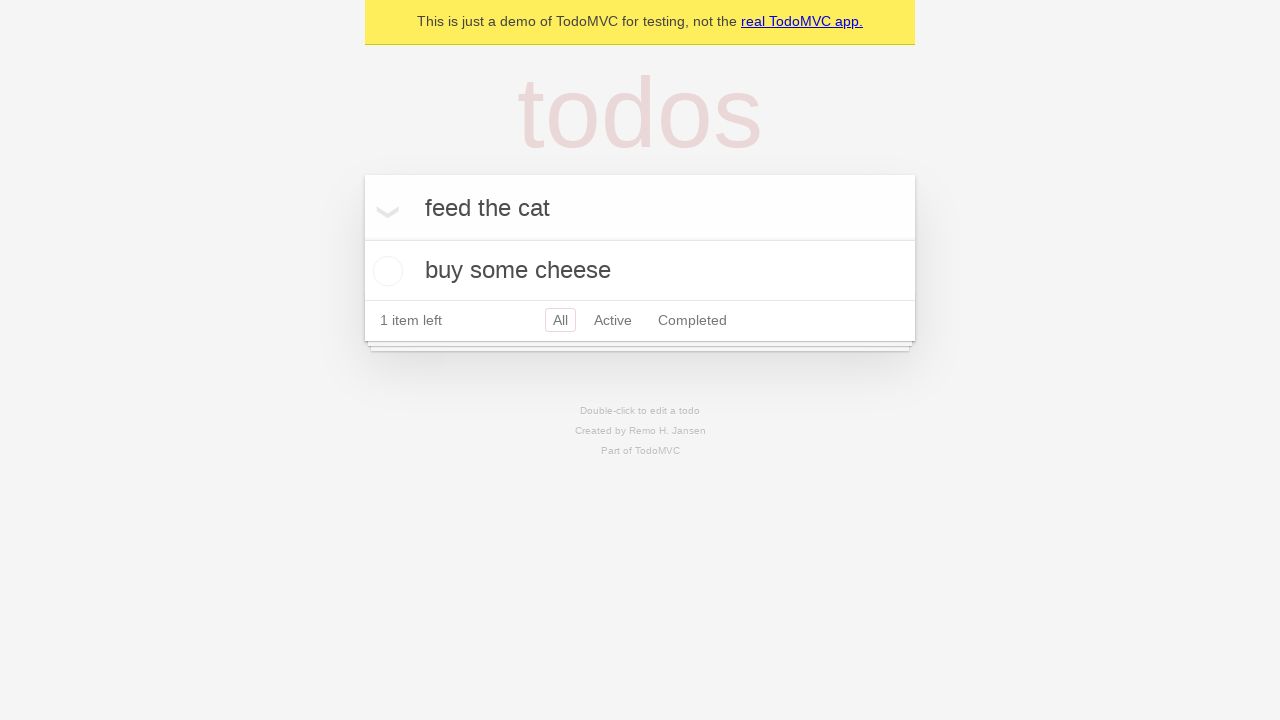

Pressed Enter to create second todo on internal:attr=[placeholder="What needs to be done?"i]
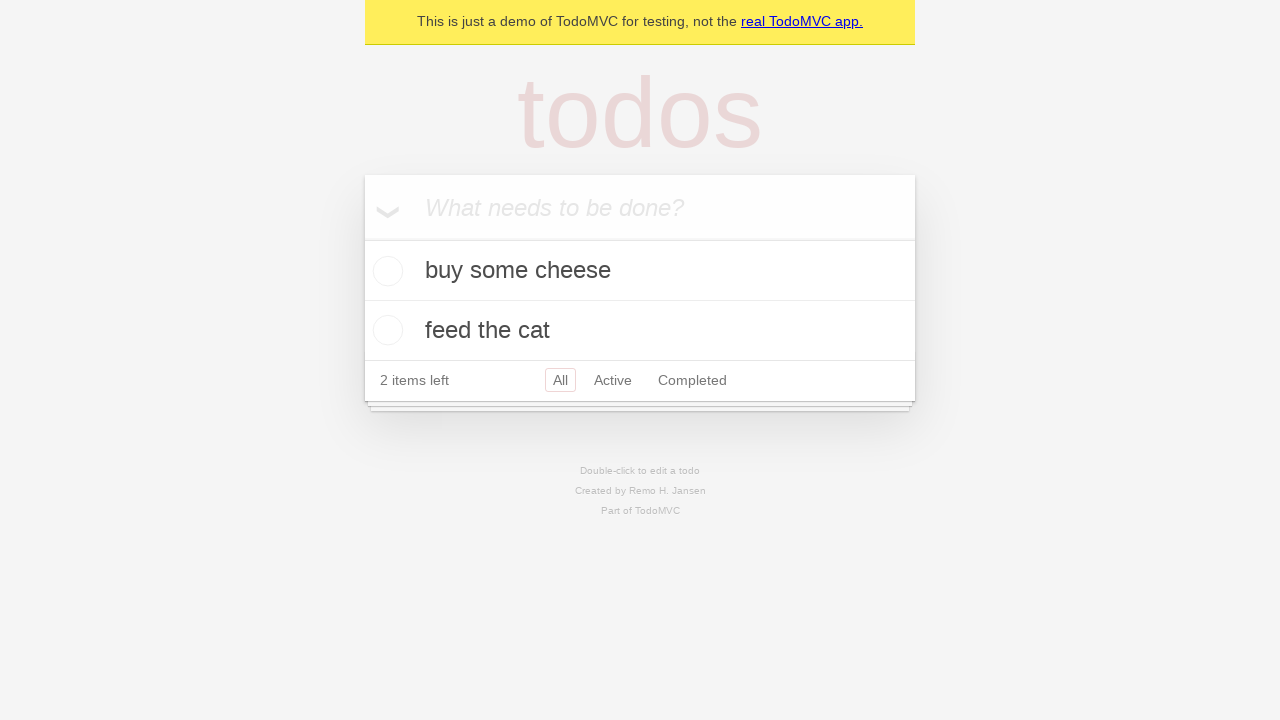

Filled todo input with 'book a doctors appointment' on internal:attr=[placeholder="What needs to be done?"i]
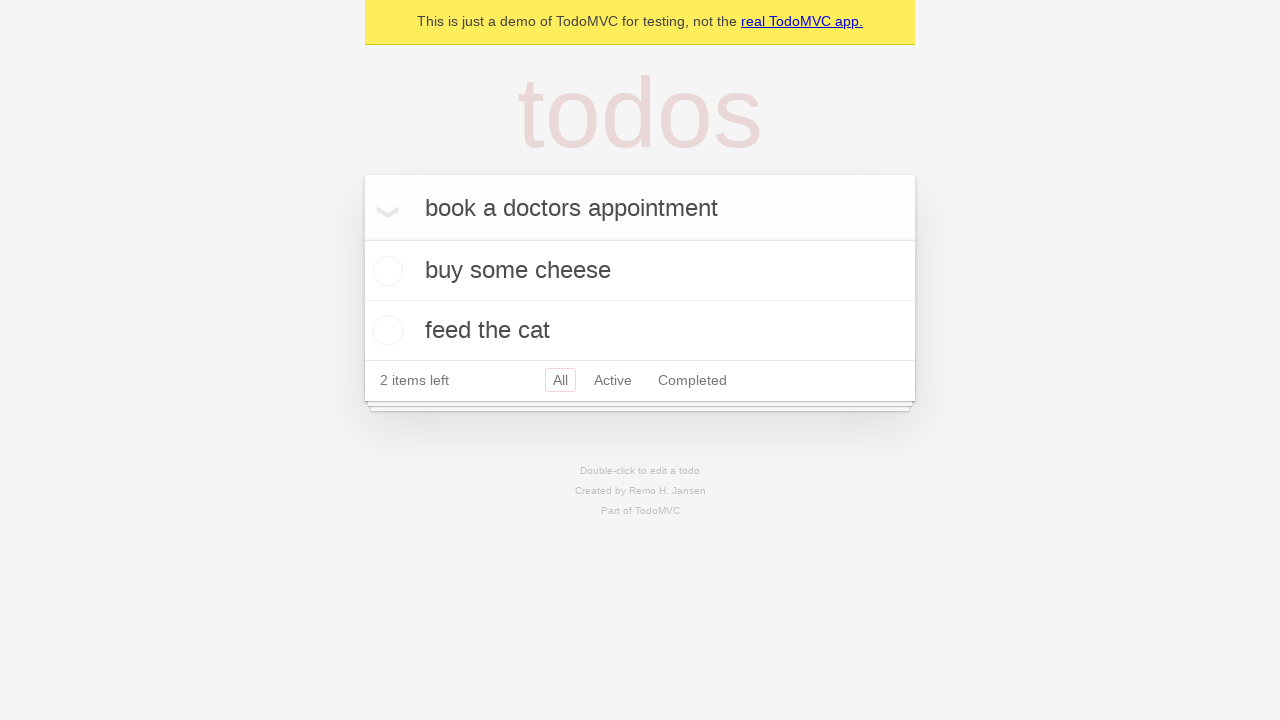

Pressed Enter to create third todo on internal:attr=[placeholder="What needs to be done?"i]
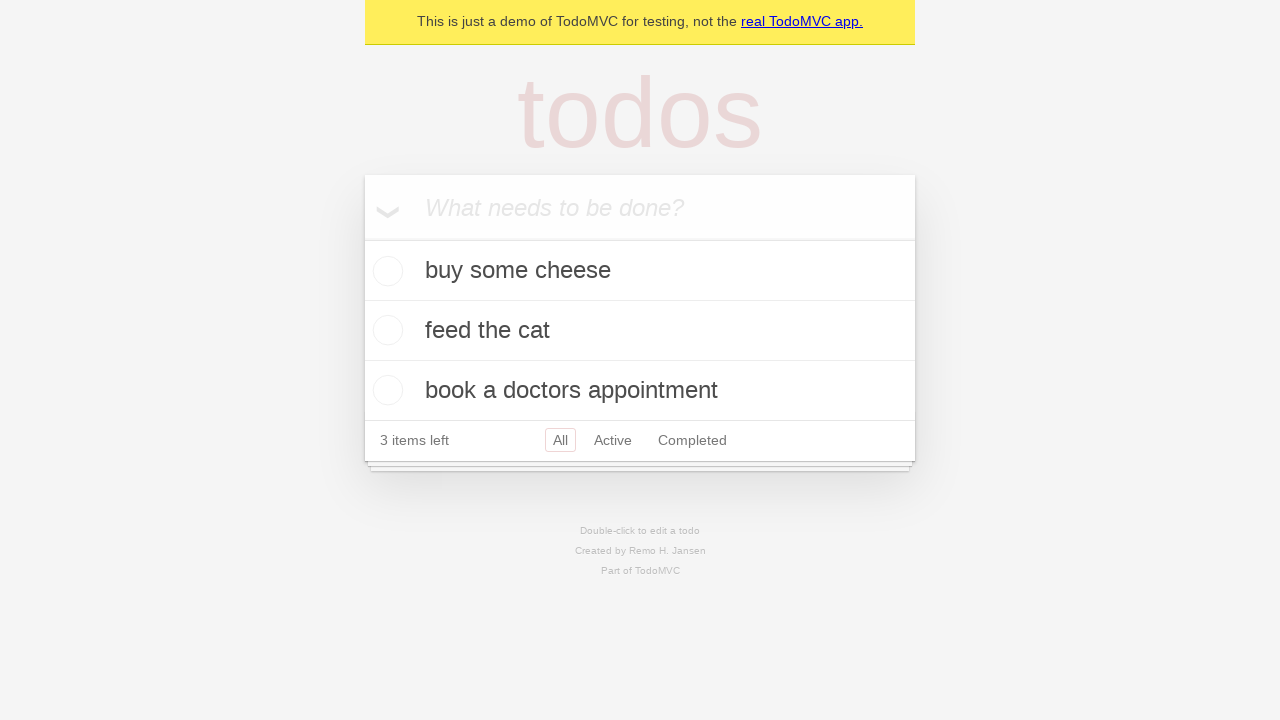

Waited for all 3 todos to be created
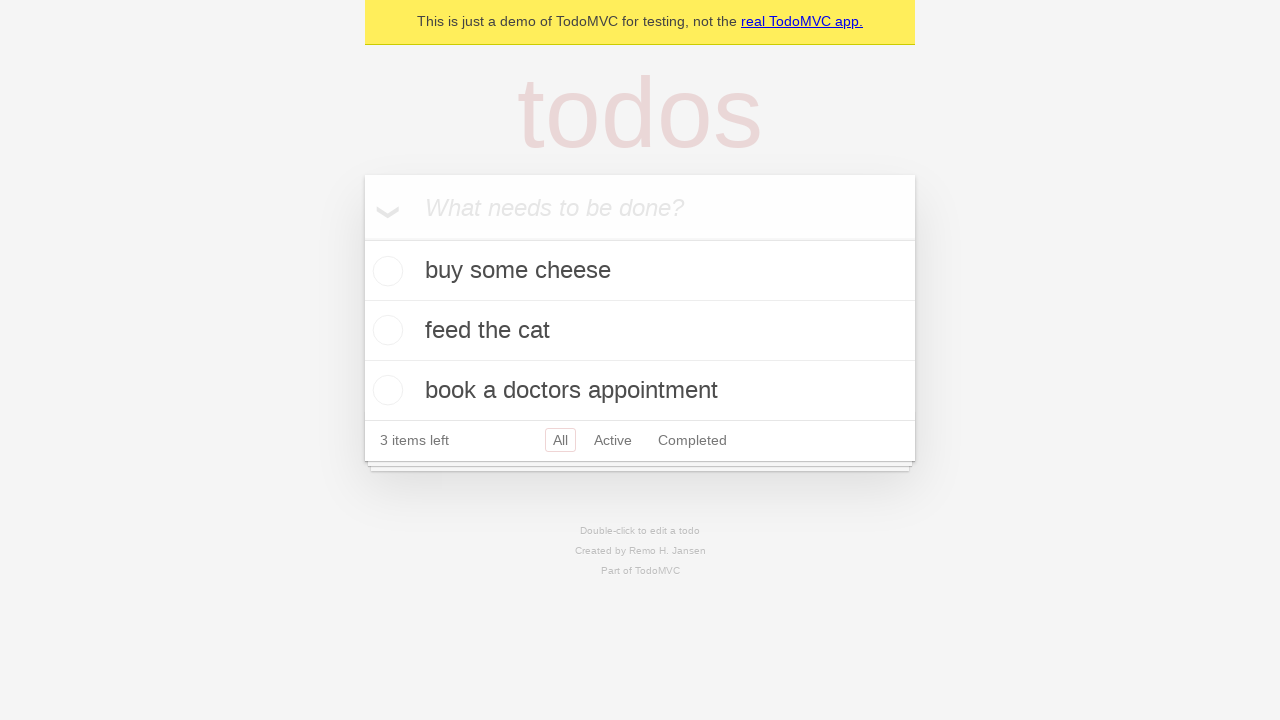

Checked toggle all checkbox to mark all todos as complete at (362, 238) on internal:label="Mark all as complete"i
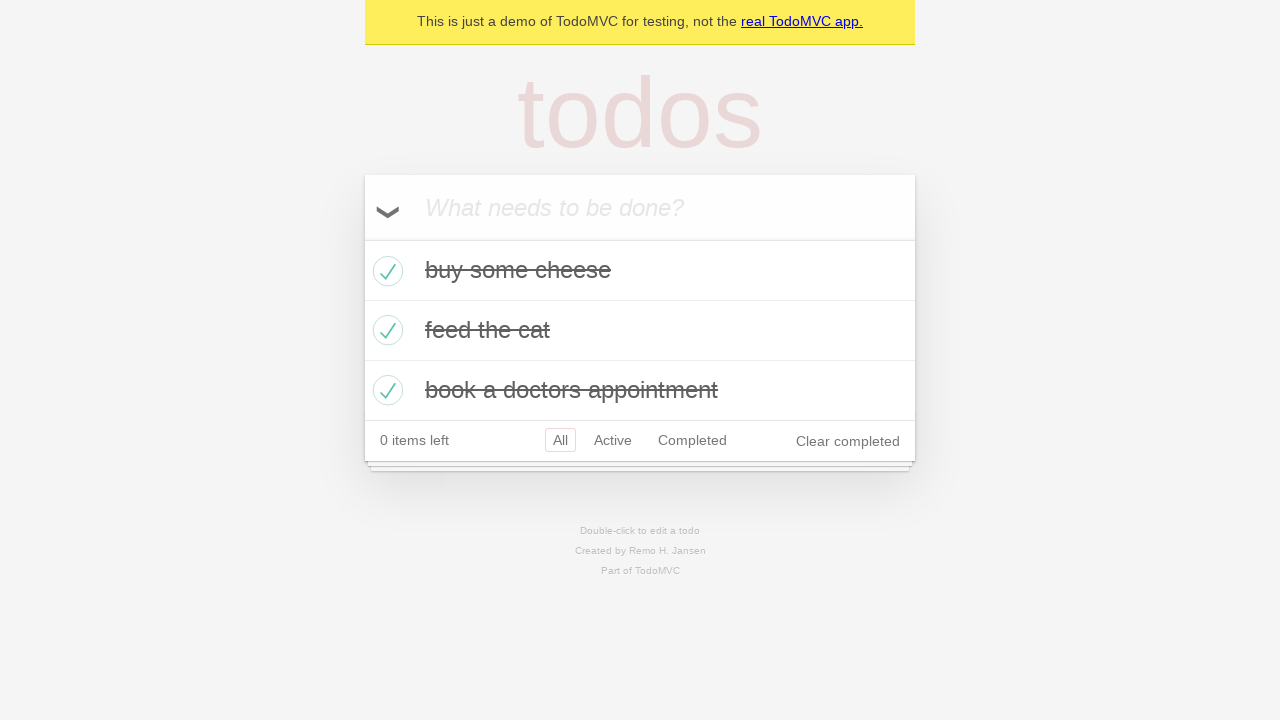

Unchecked toggle all checkbox to clear complete state of all todos at (362, 238) on internal:label="Mark all as complete"i
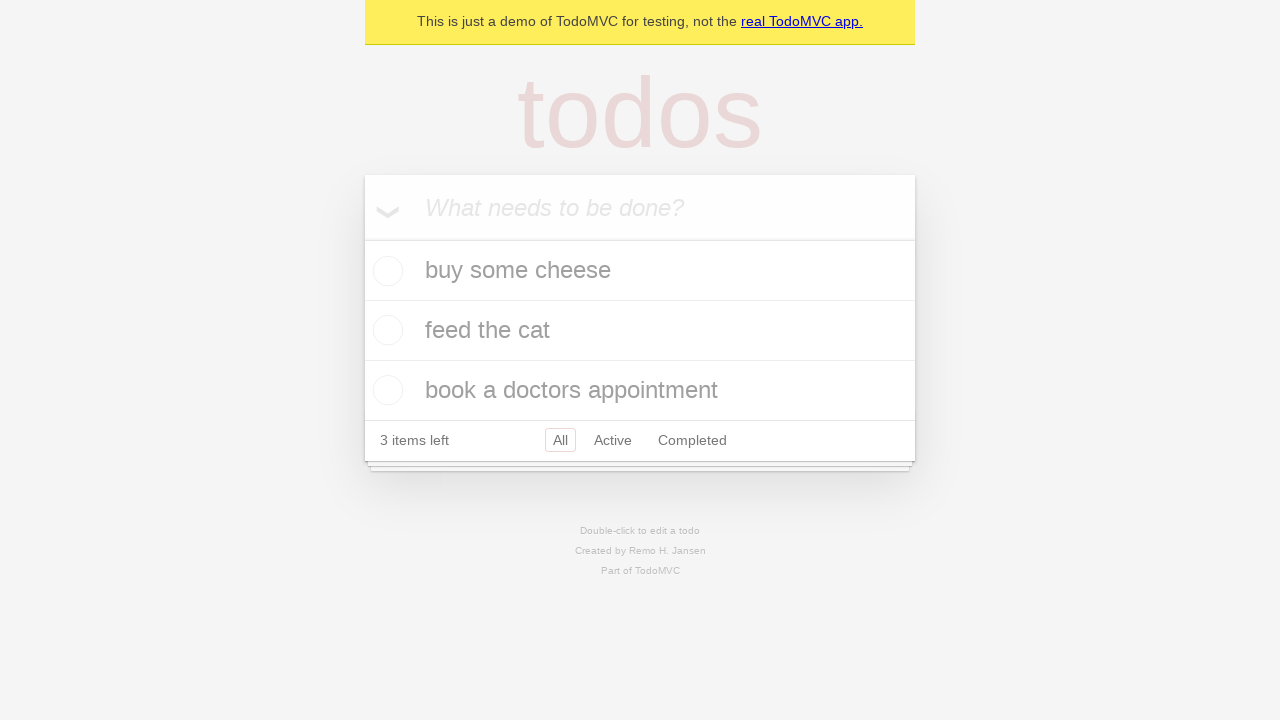

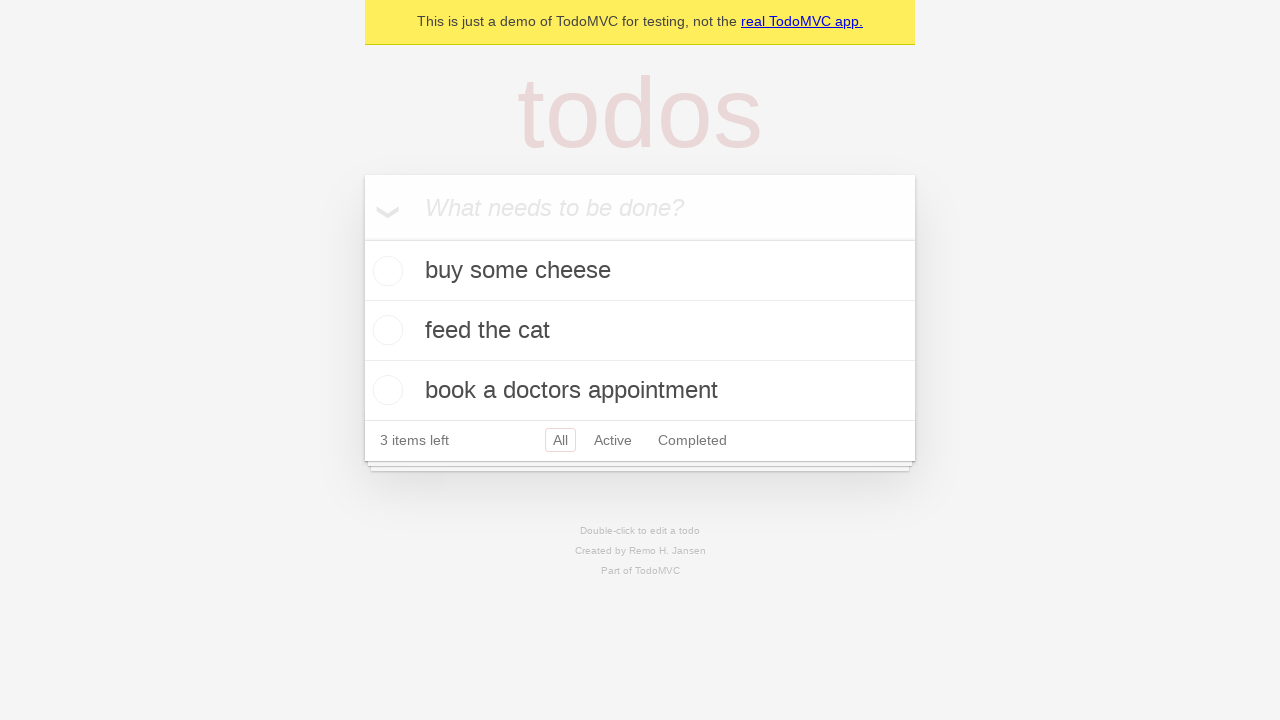